Tests nested iframe handling by filling input fields across different frame levels and selecting a dropdown option within a nested frame structure

Starting URL: https://www.hyrtutorials.com/p/frames-practice.html

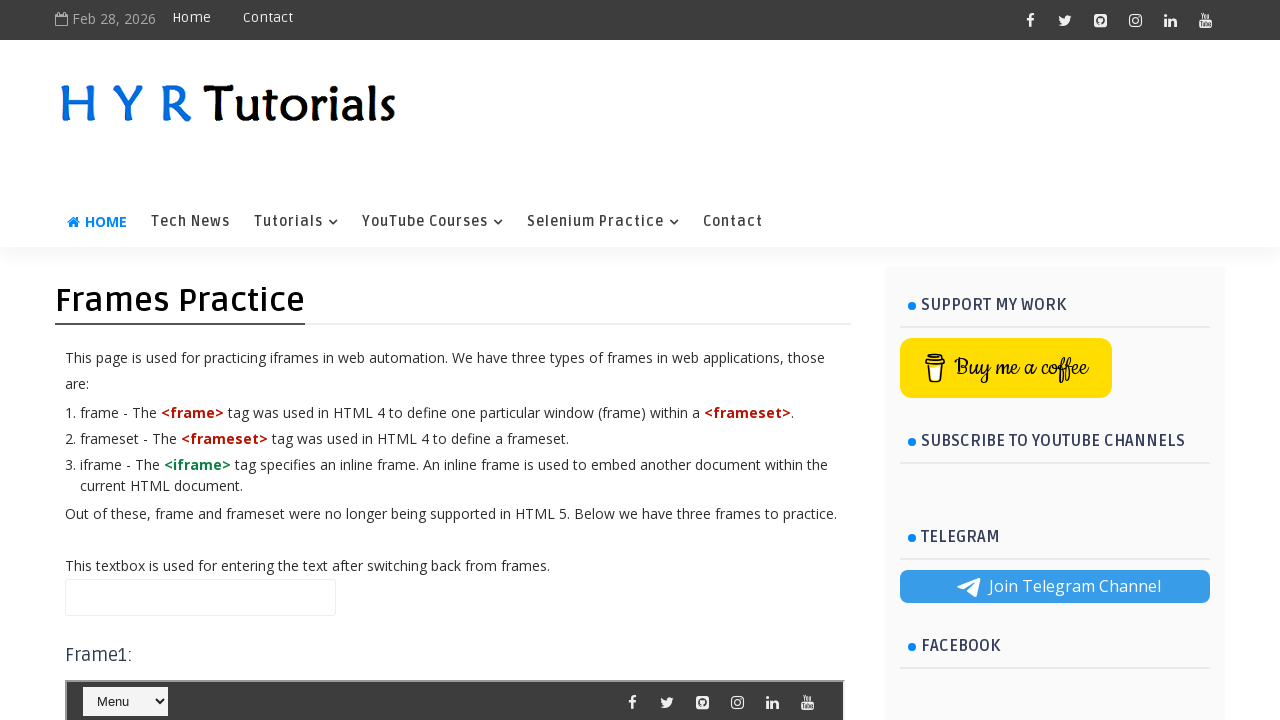

Filled name field on main page with 'Hello' on input#name
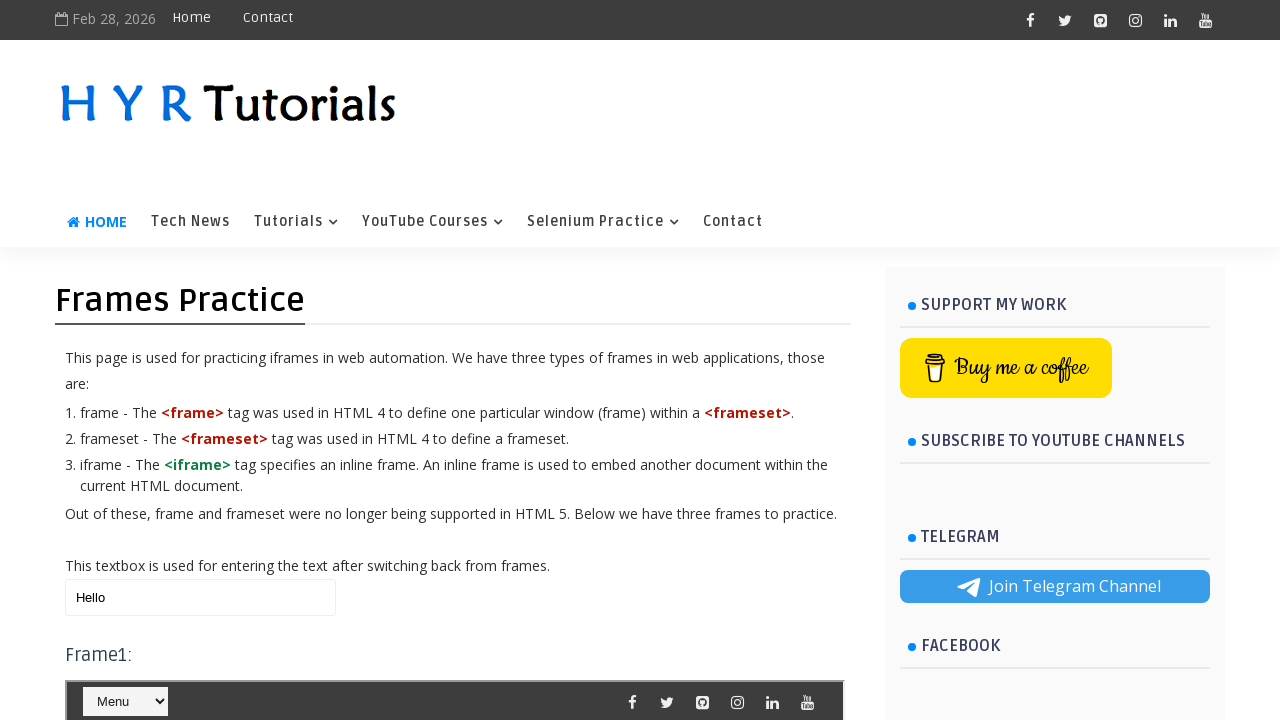

Located frame 3 (frm3)
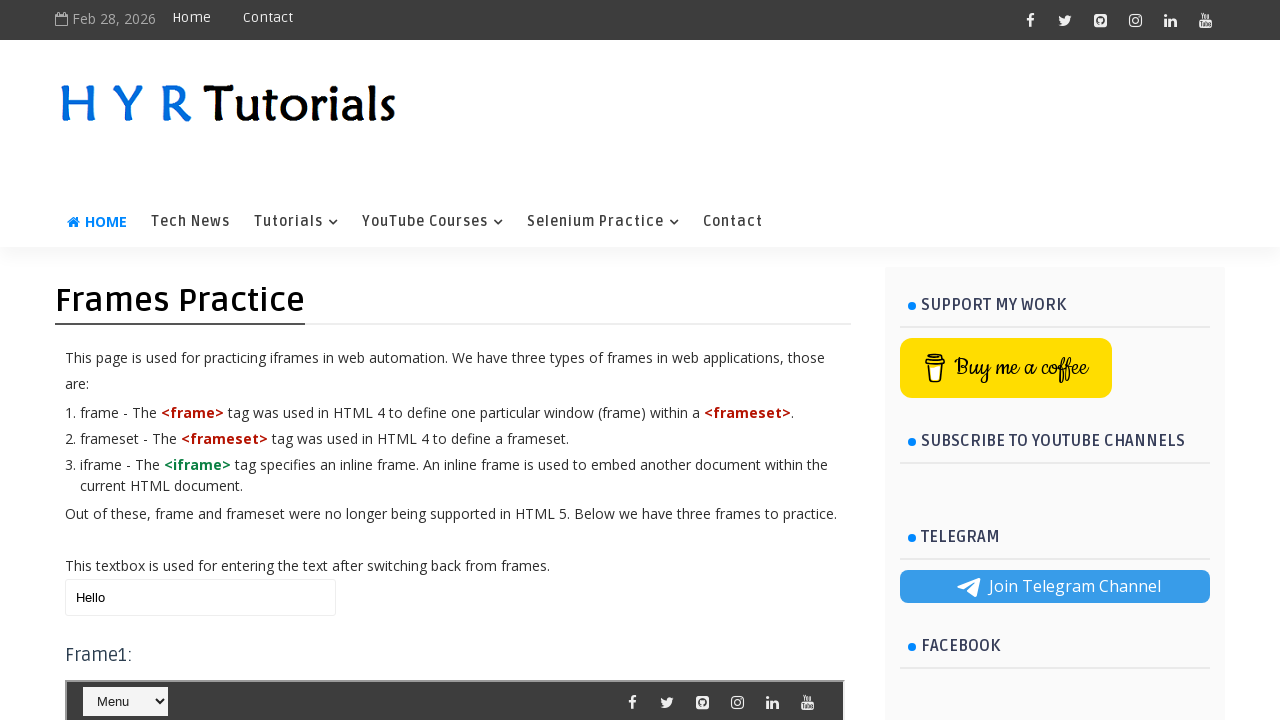

Filled name field in frame 3 with 'Hello' on #frm3 >> internal:control=enter-frame >> input#name
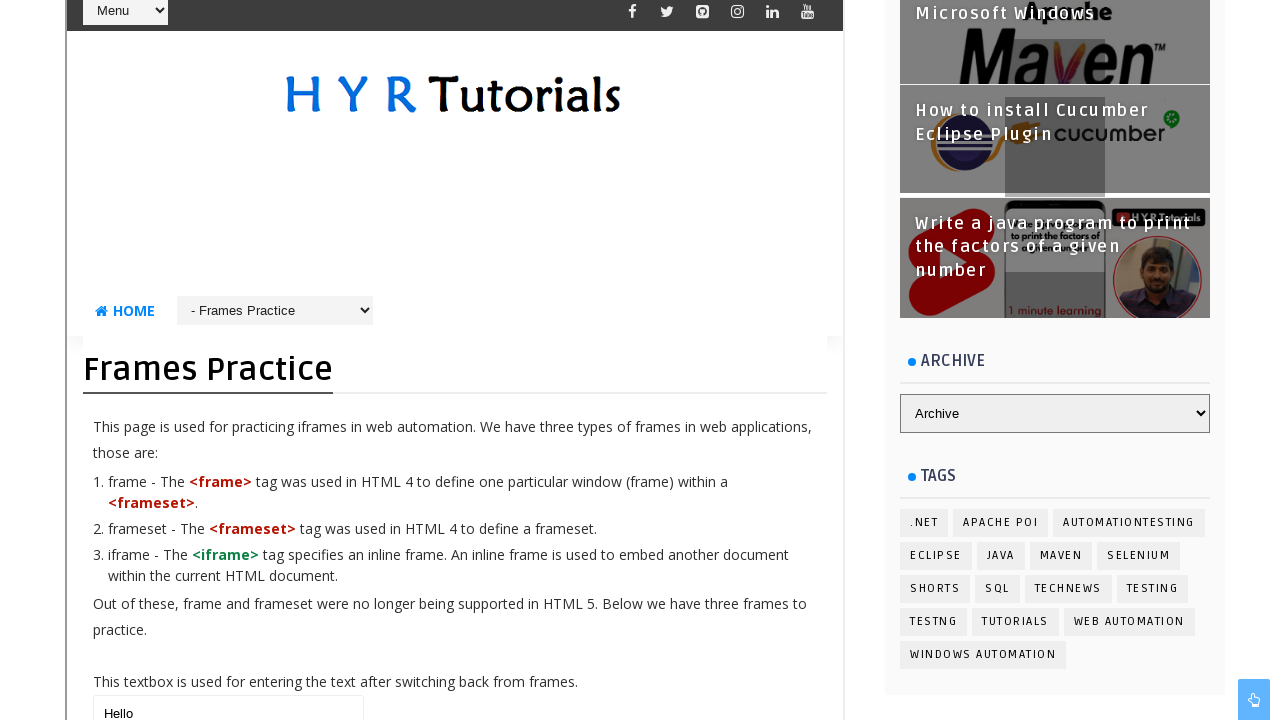

Located nested frame 1 (frm1) inside frame 3
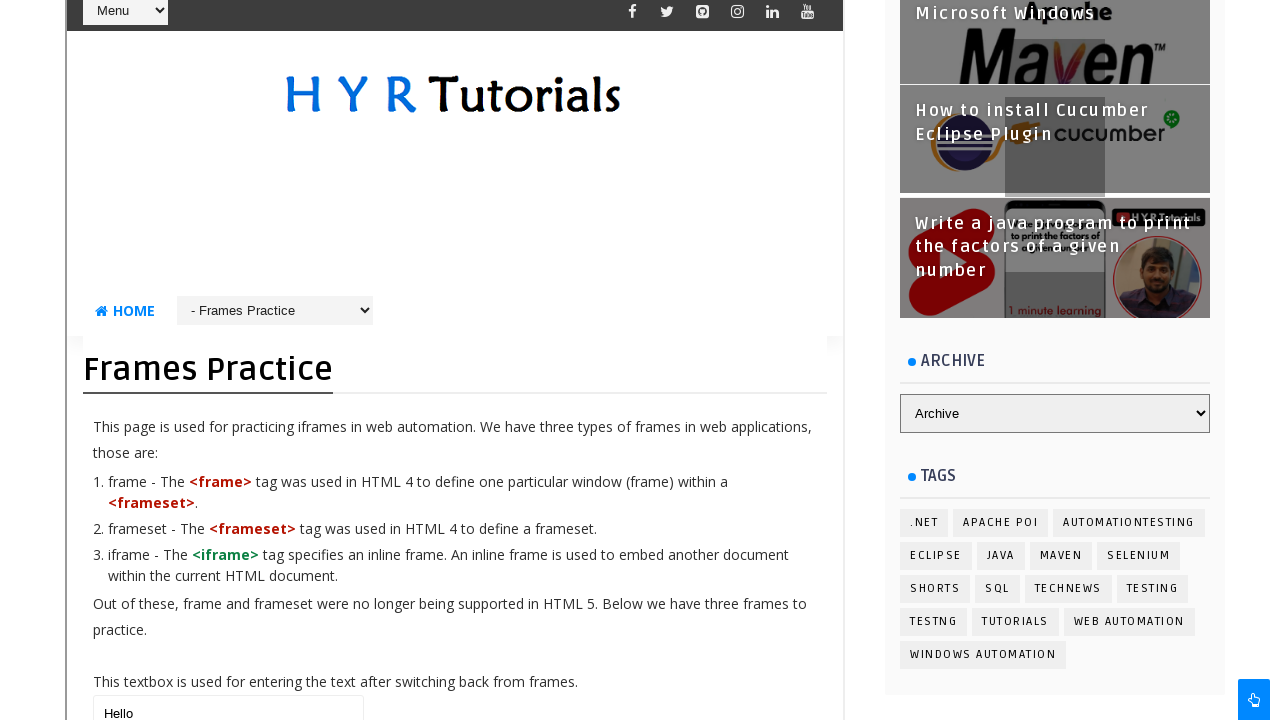

Selected 'Java' from course dropdown in nested frame 1 on #frm3 >> internal:control=enter-frame >> #frm1 >> internal:control=enter-frame >
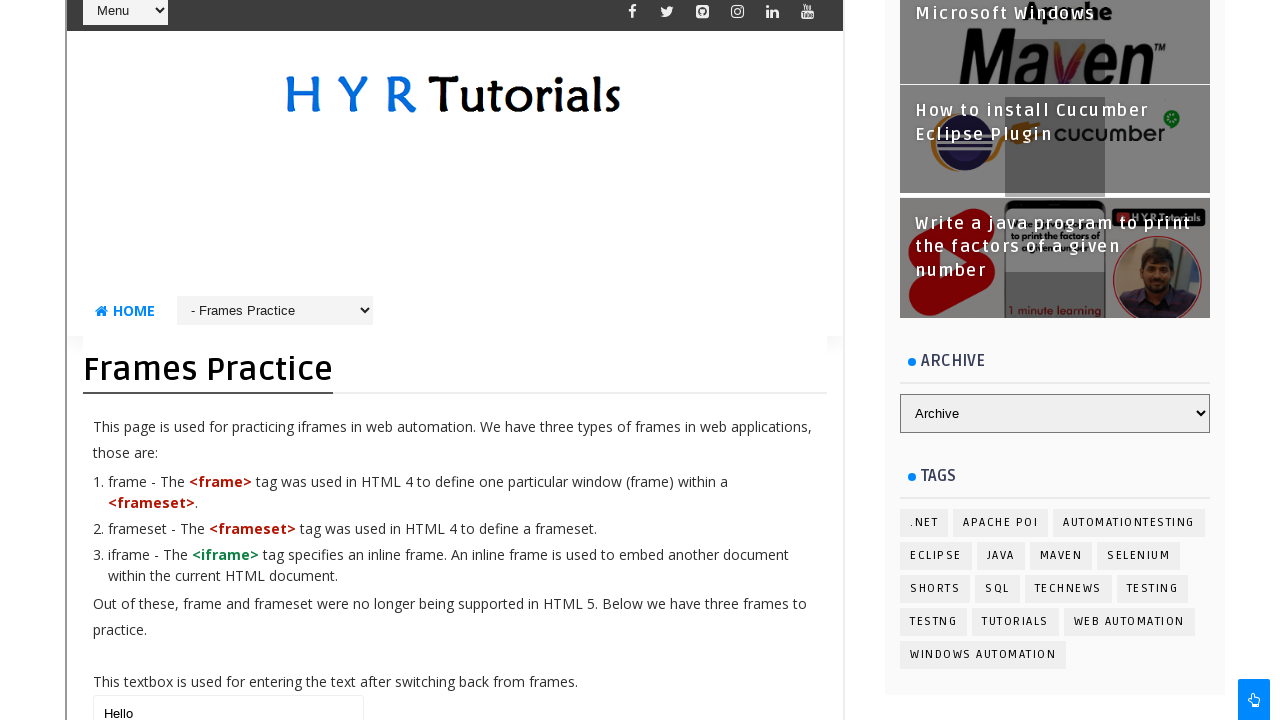

Filled name field in frame 3 with 'World' on #frm3 >> internal:control=enter-frame >> input#name
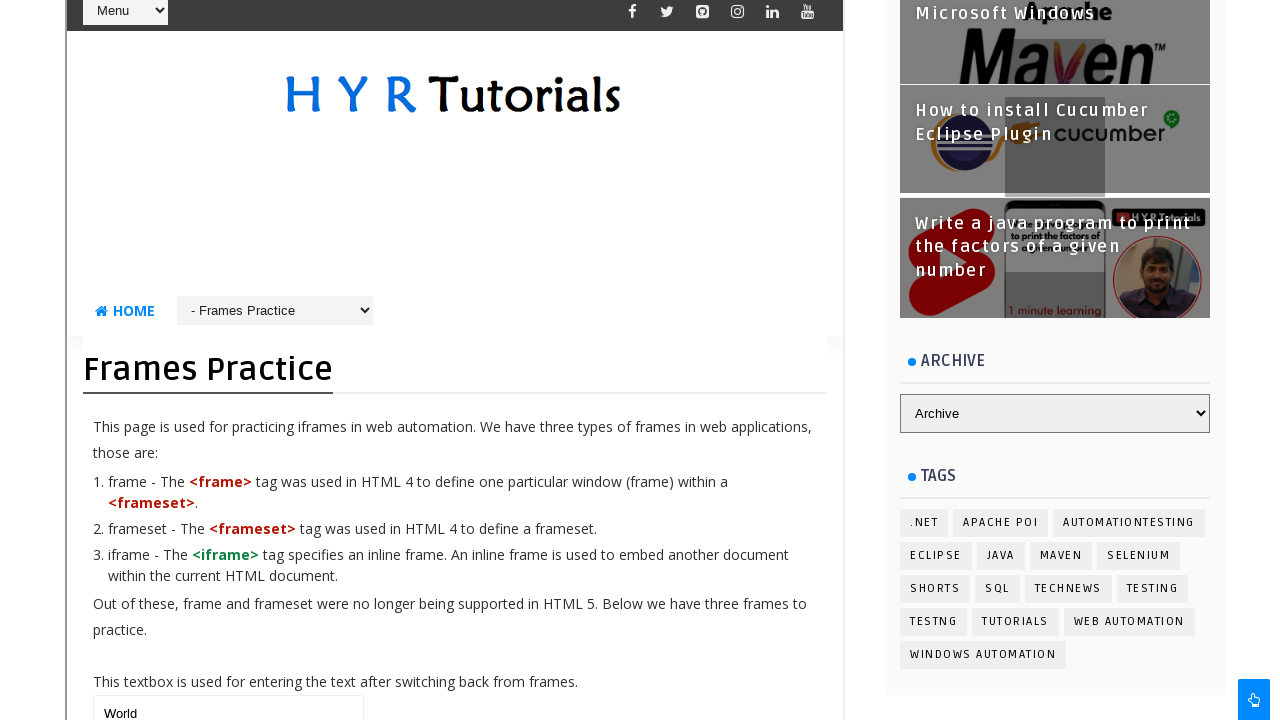

Filled name field on main page with 'World' on input#name
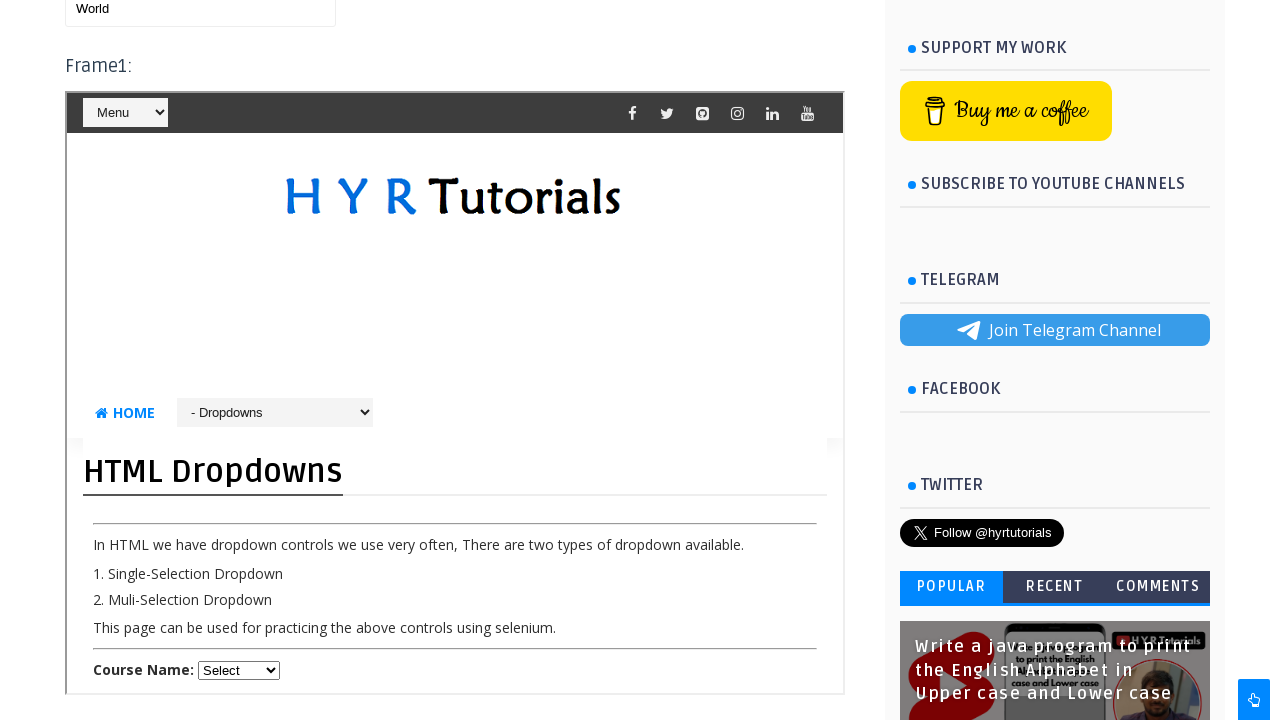

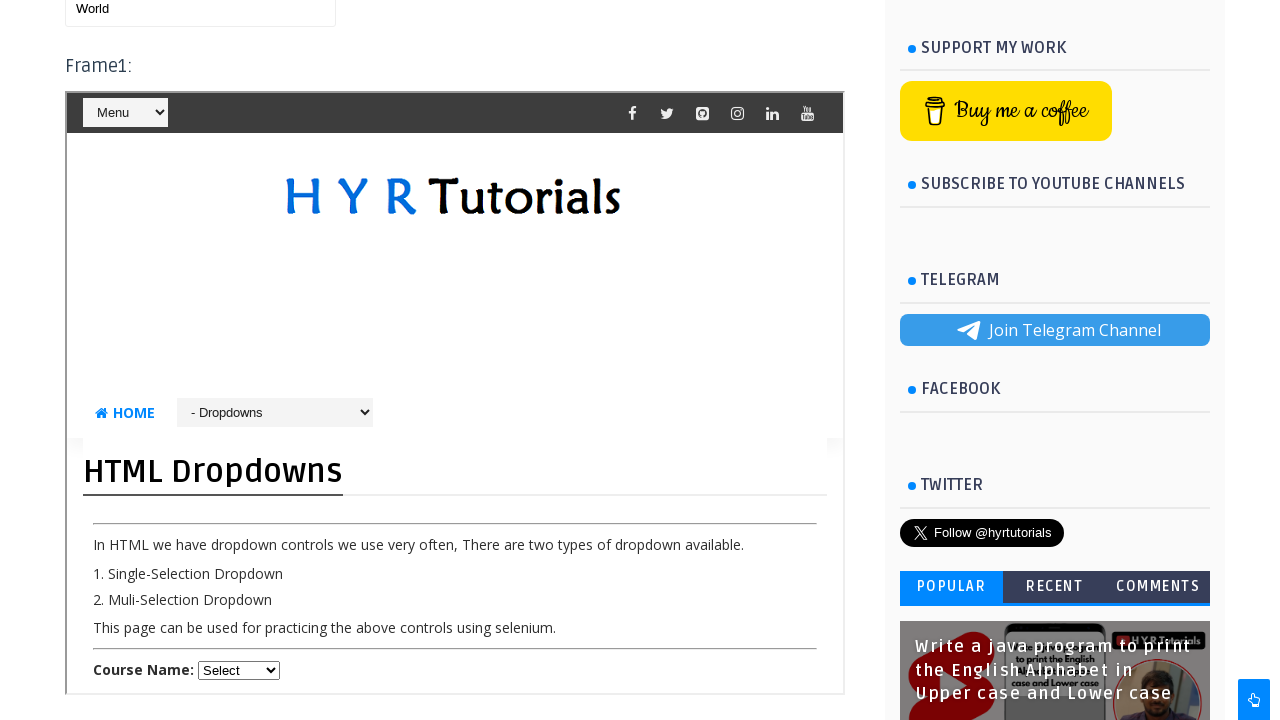